Tests the droppable functionality by dragging one element and dropping it onto another target element

Starting URL: https://jqueryui.com/

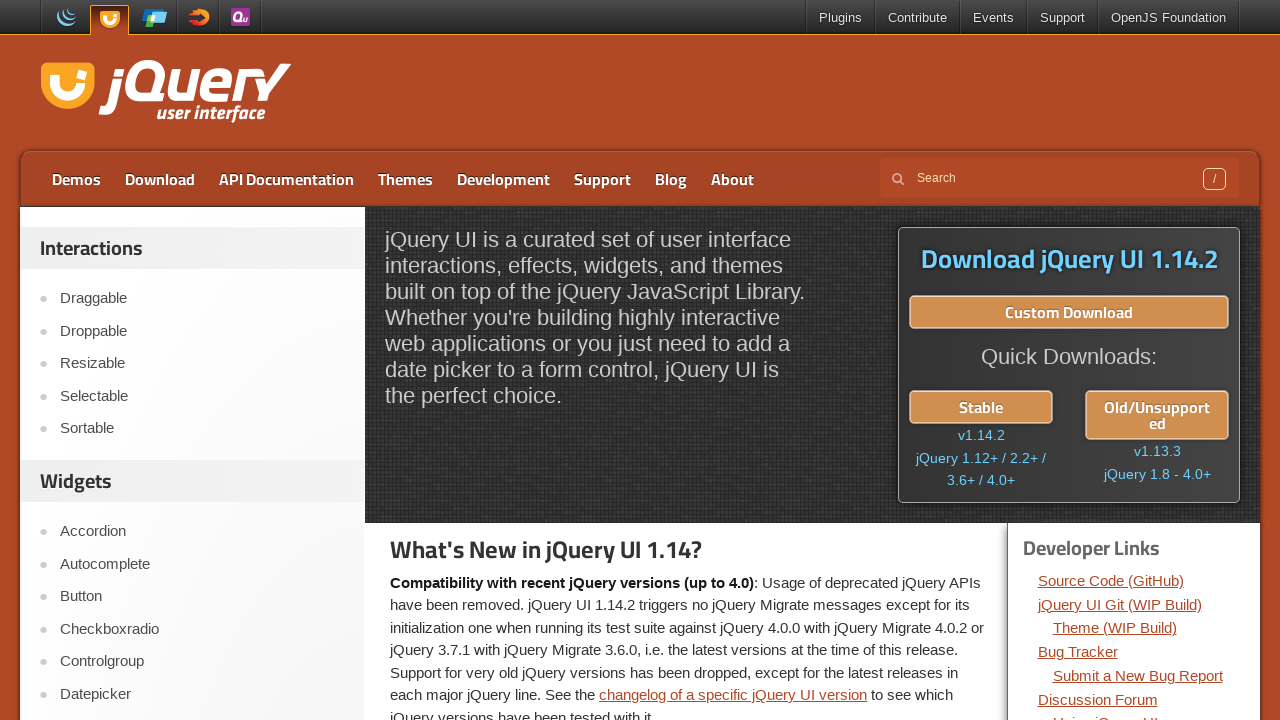

Clicked on Droppable link at (202, 331) on text=Droppable
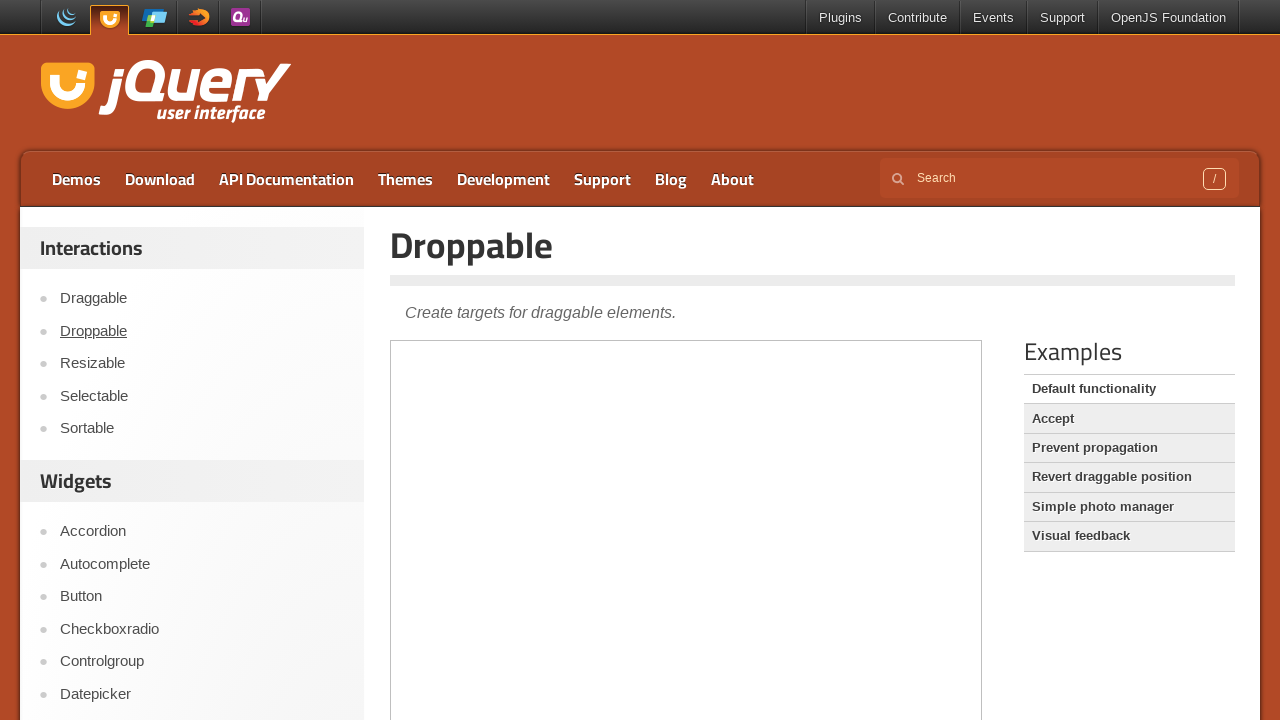

Located demo iframe
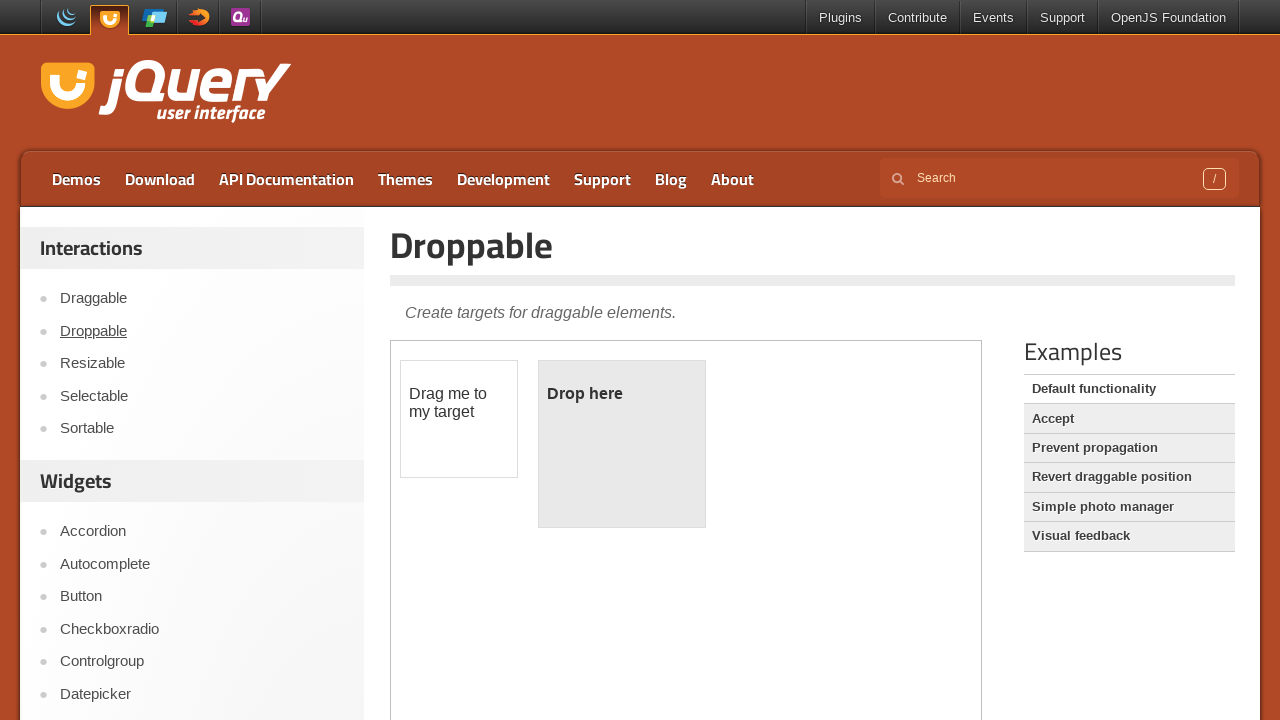

Located draggable element
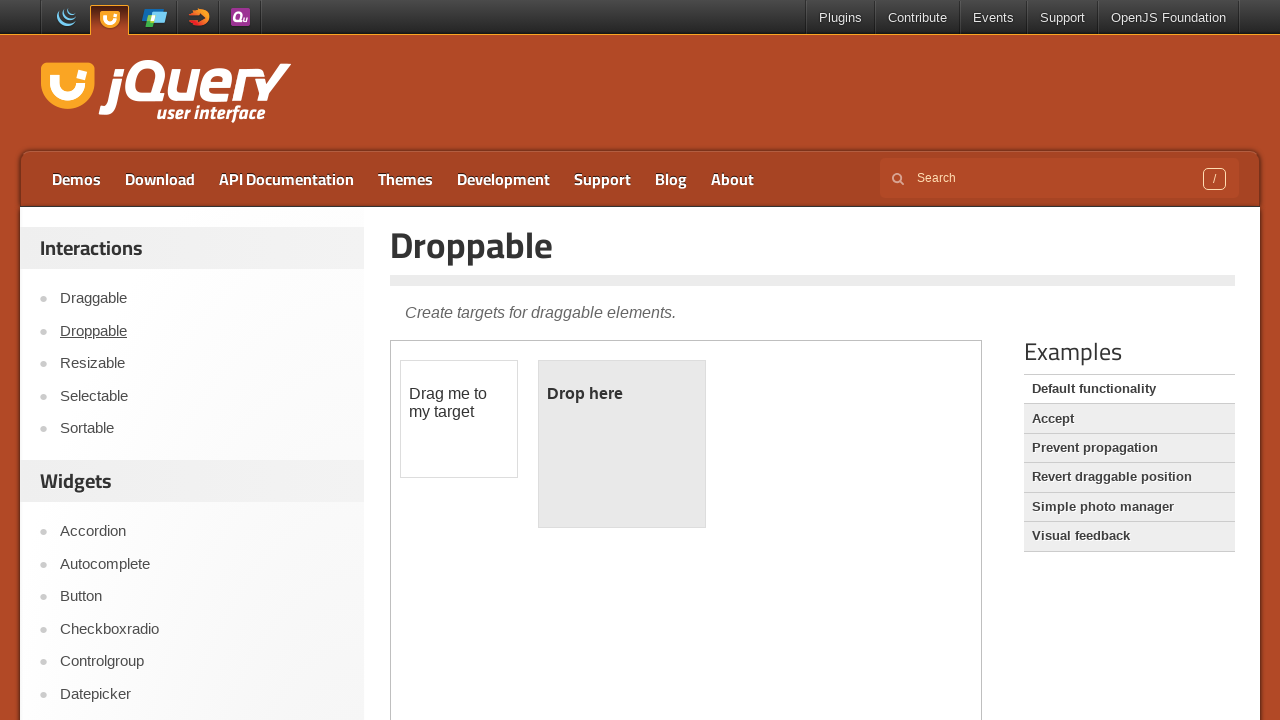

Located droppable target element
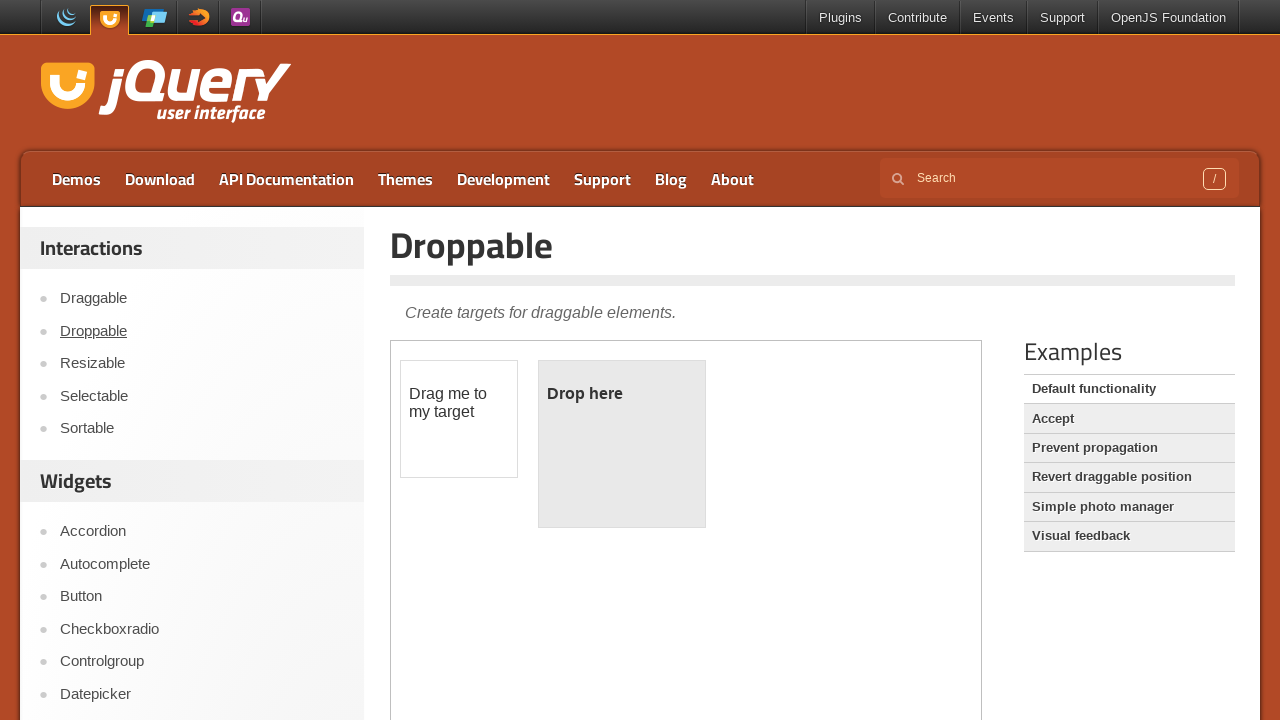

Dragged draggable element onto droppable target at (622, 444)
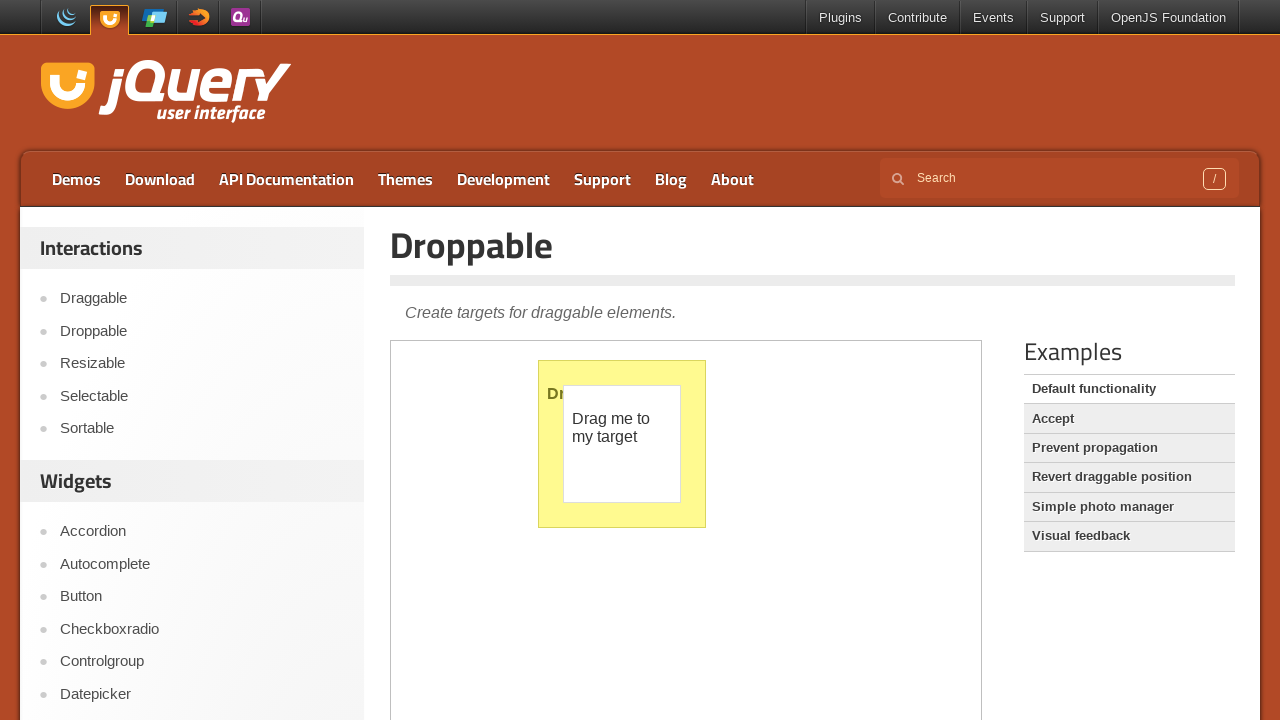

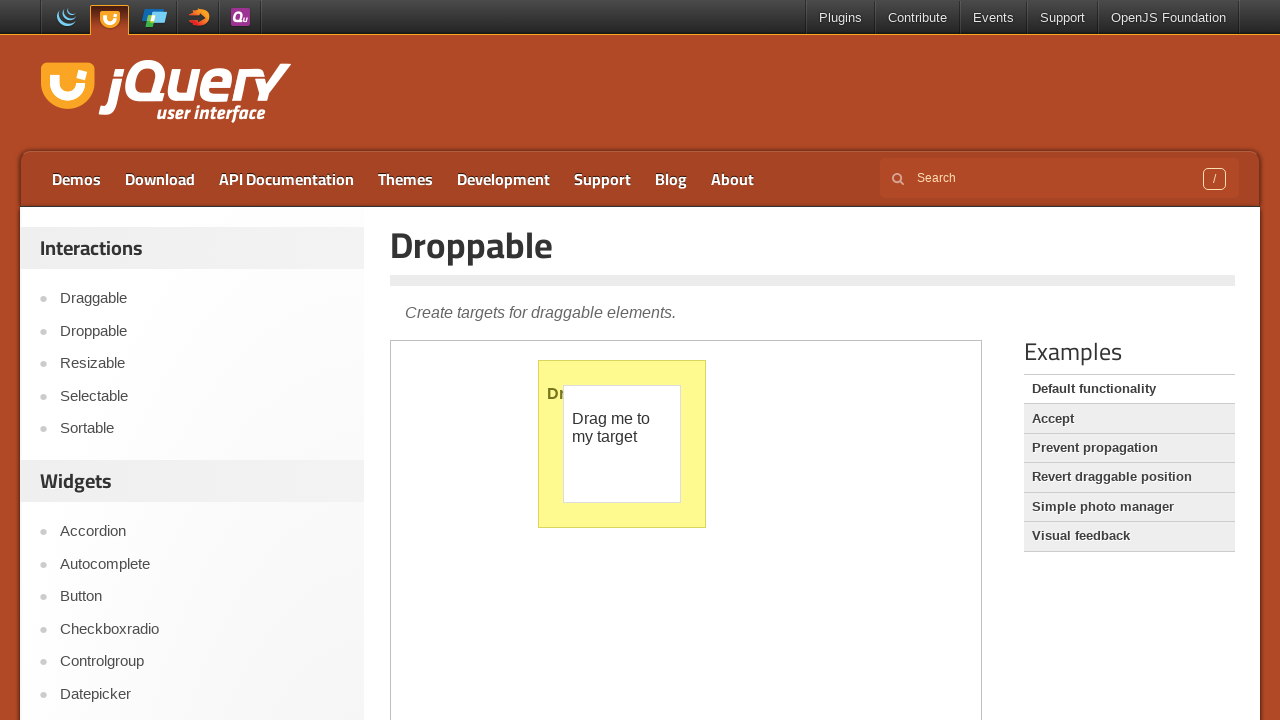